Tests a dynamic pricing page by waiting for a specific price to appear, clicking book button, solving a math problem, and handling an alert

Starting URL: http://suninjuly.github.io/explicit_wait2.html

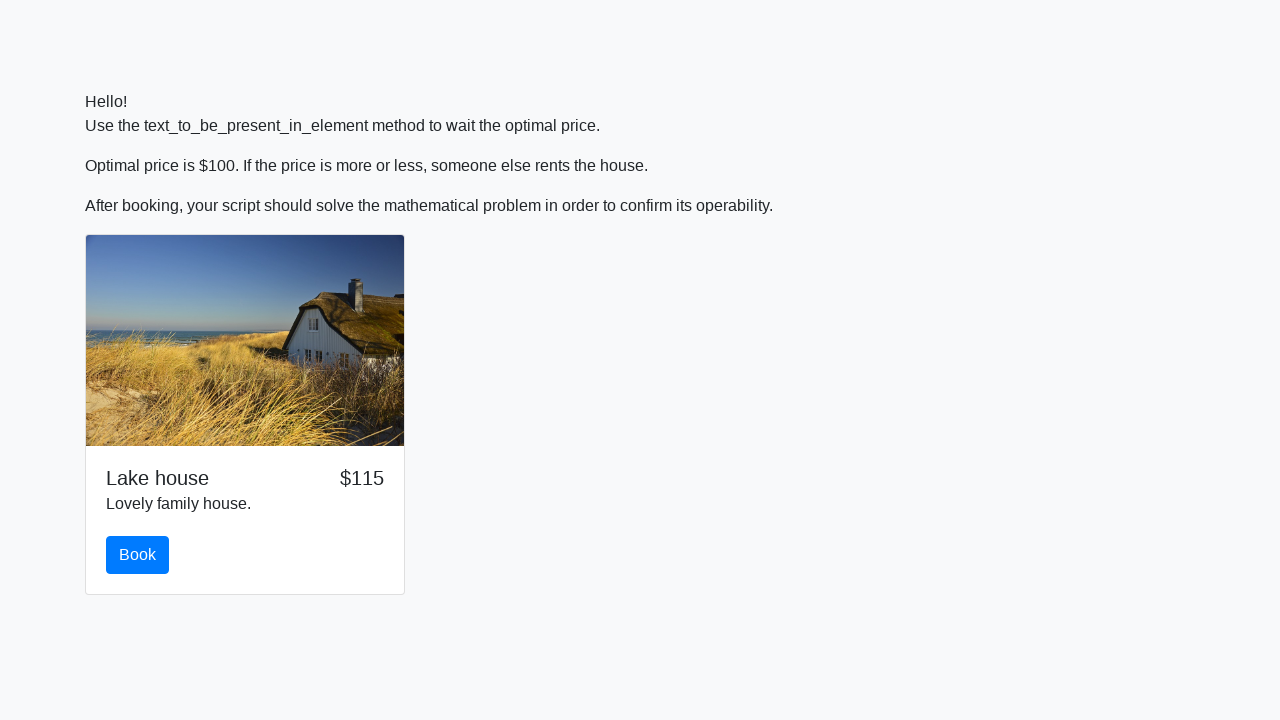

Waited for price to reach $100
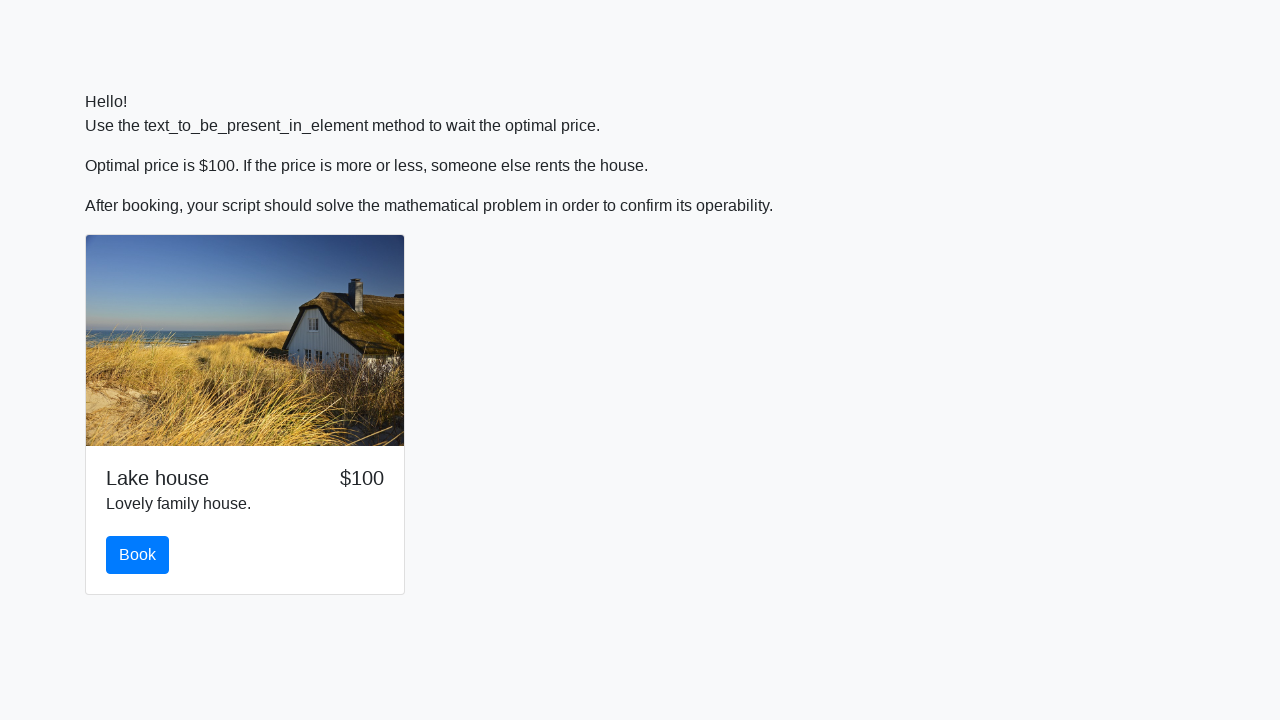

Clicked book button at (138, 555) on #book
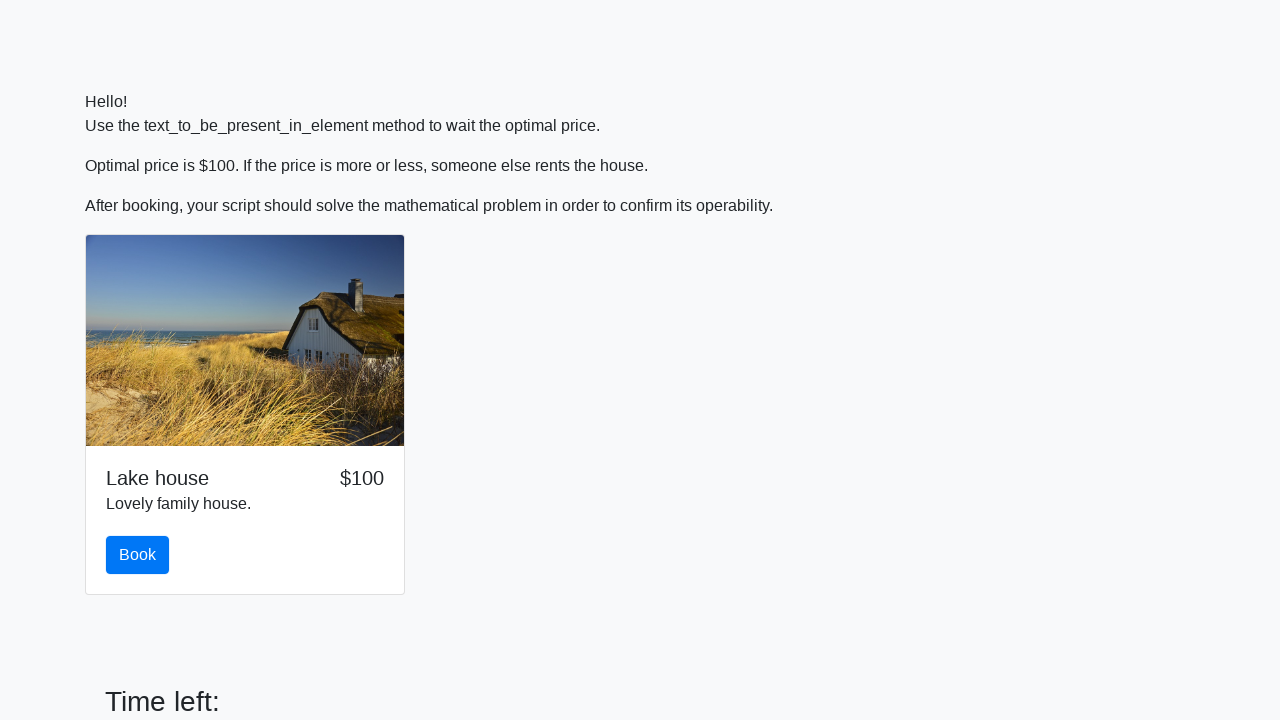

Retrieved input value for calculation
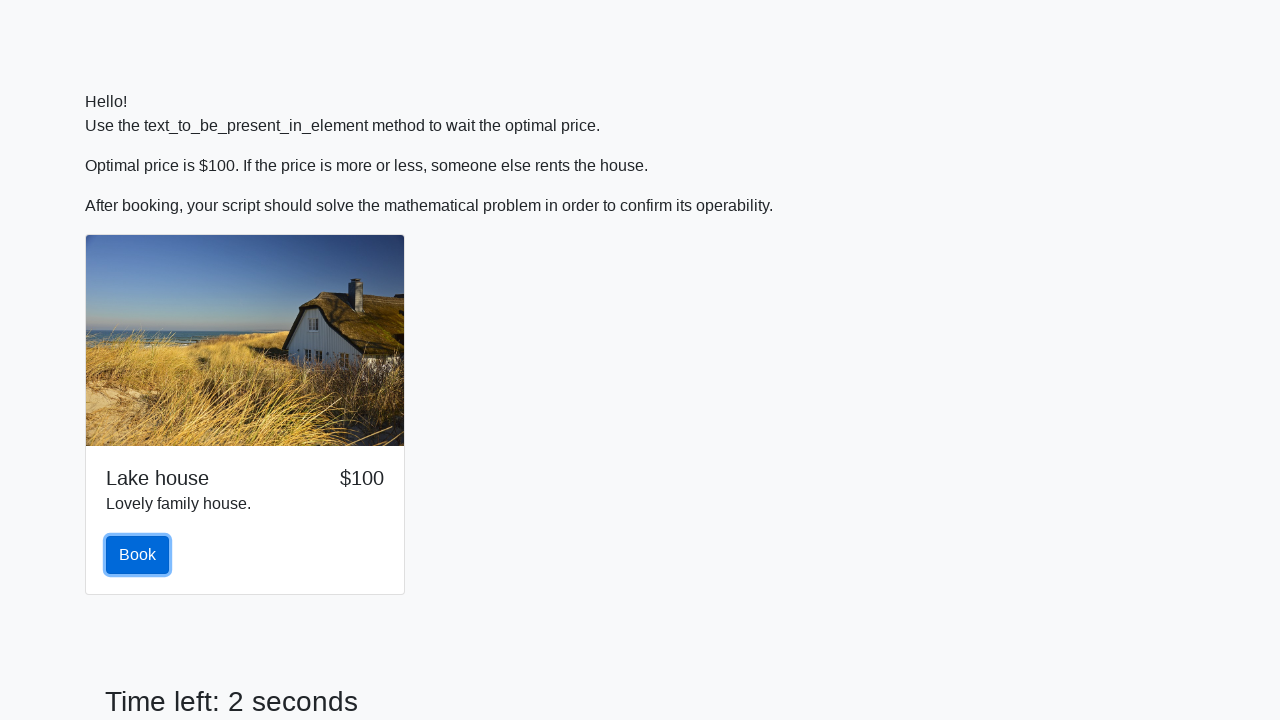

Calculated math problem answer using logarithm and sine
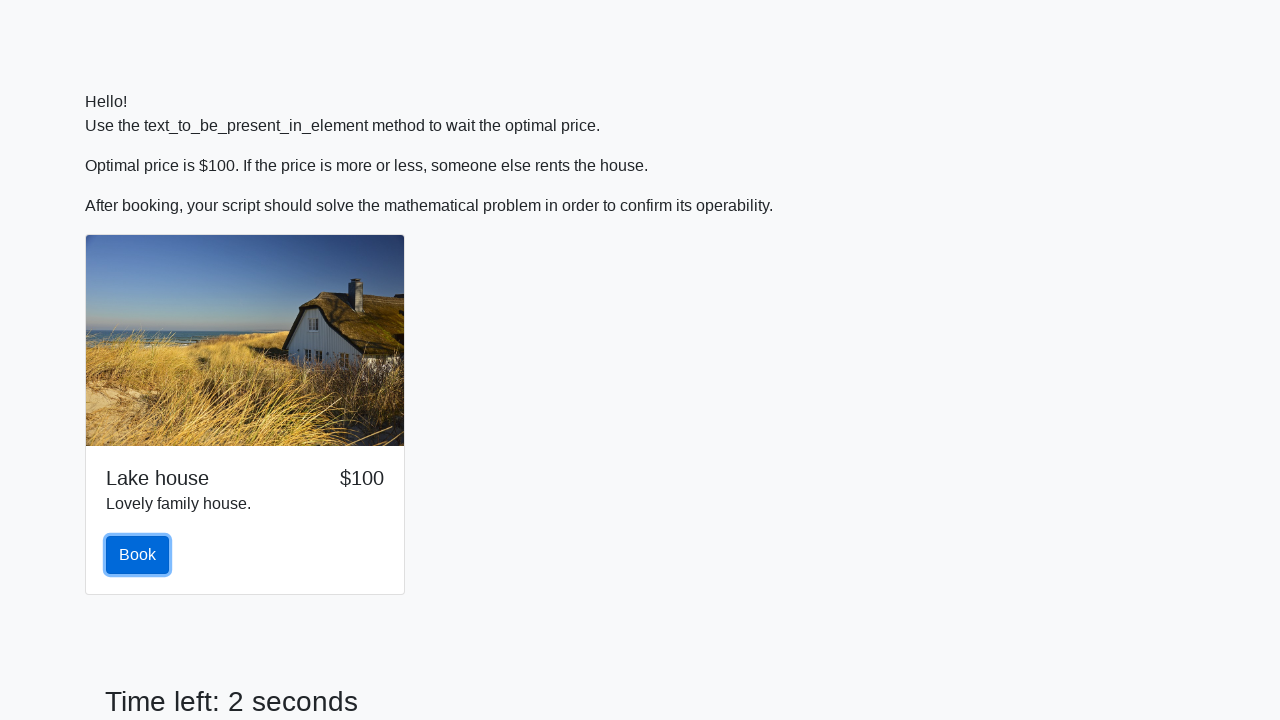

Filled answer field with calculated result on #answer
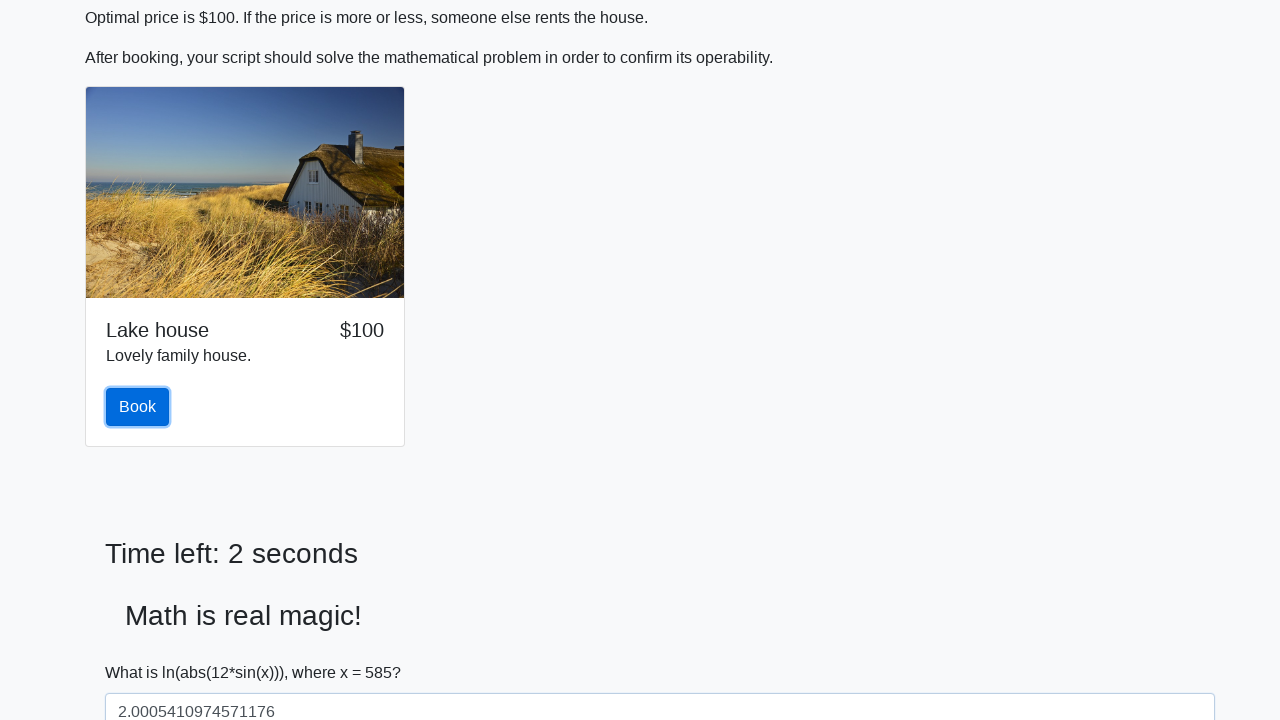

Clicked solve button at (143, 651) on #solve
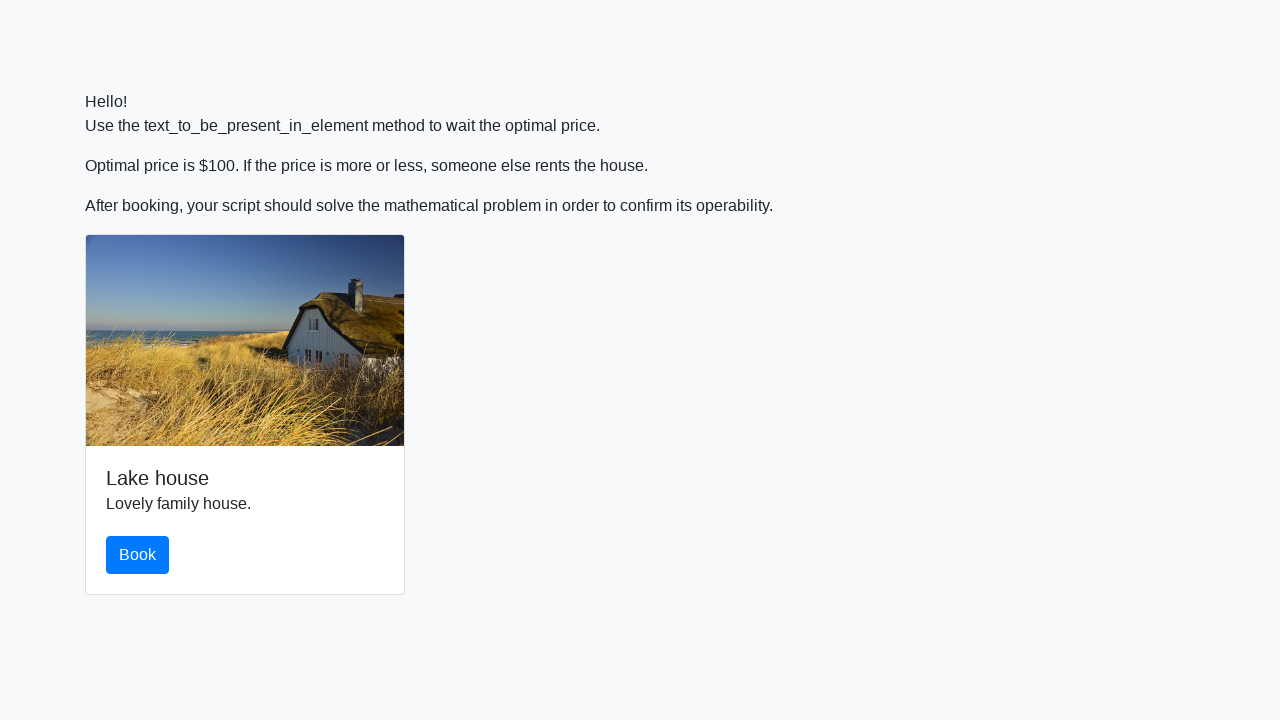

Set up alert handler to accept dialogs
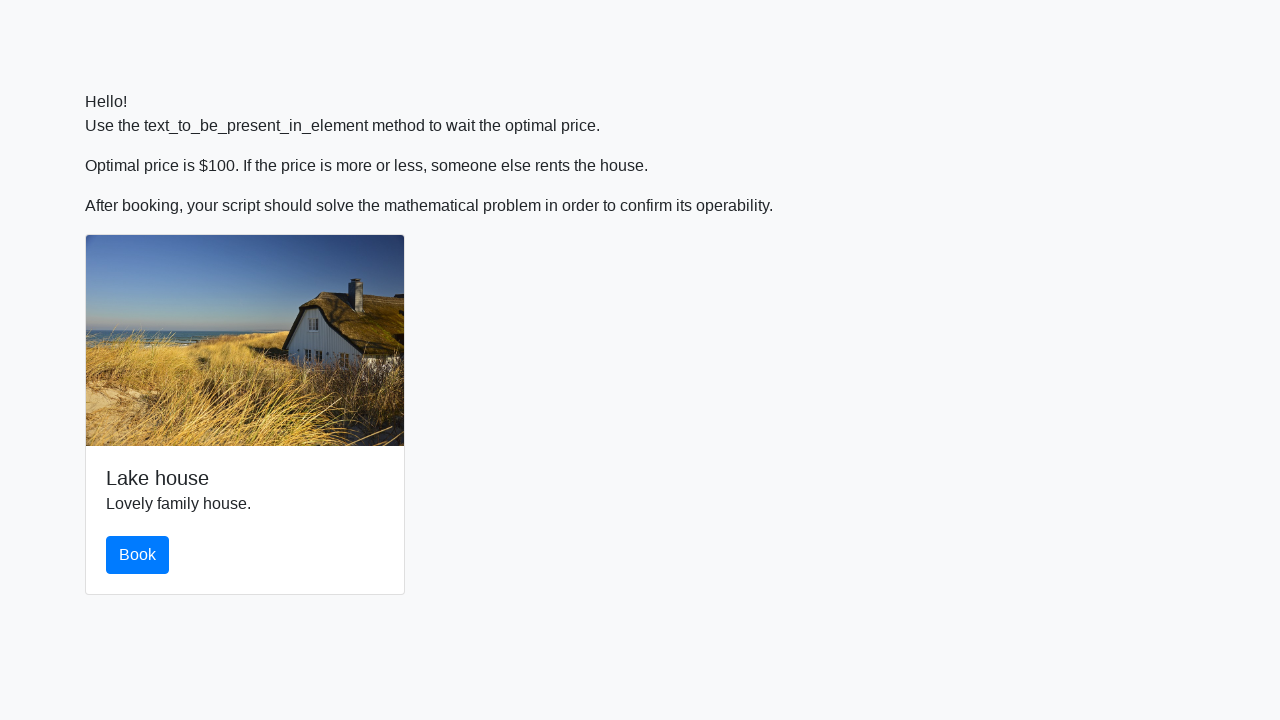

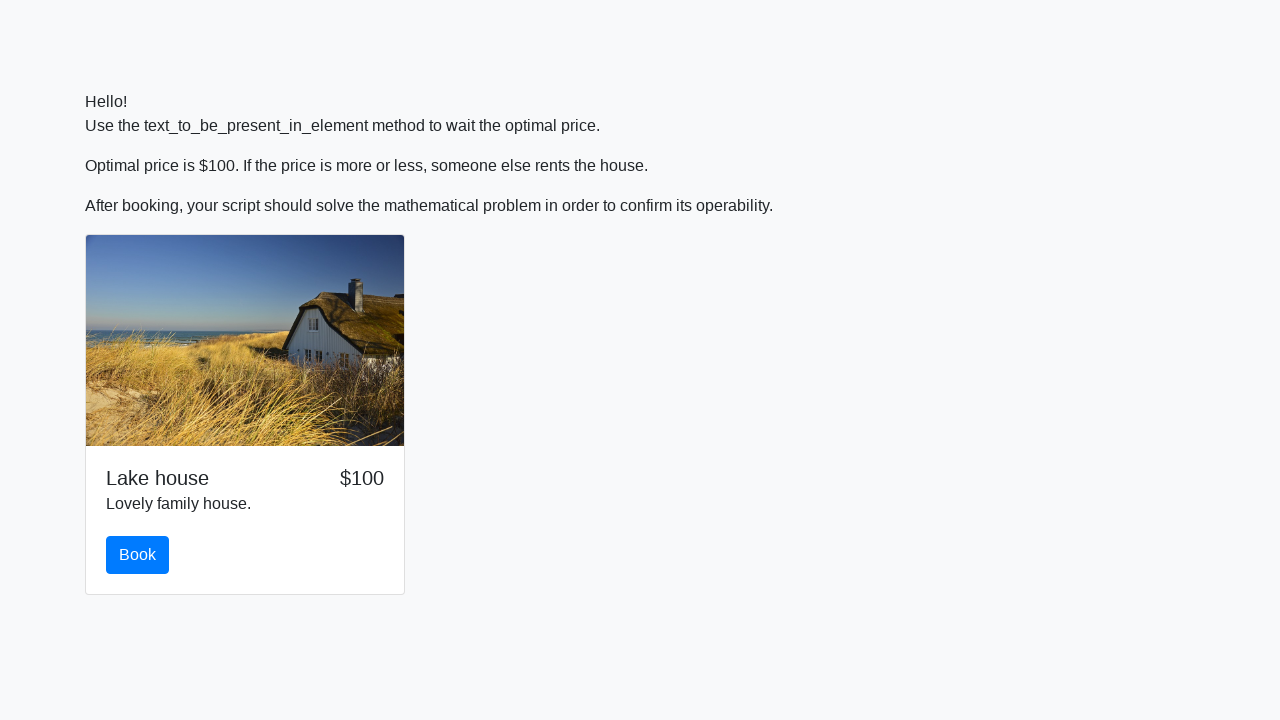